Tests the jQuery UI selectable widget by switching to an iframe and performing a click-and-drag action to select multiple items from a list

Starting URL: https://jqueryui.com/selectable/

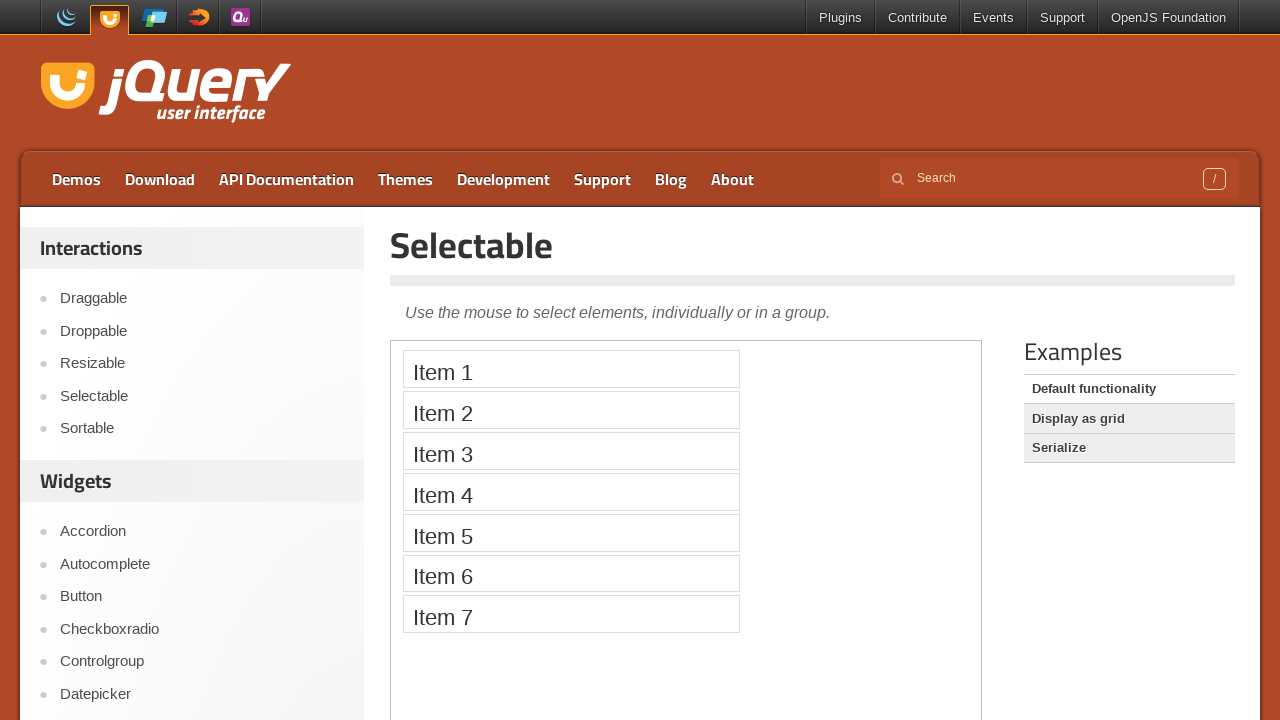

Located iframe containing selectable demo
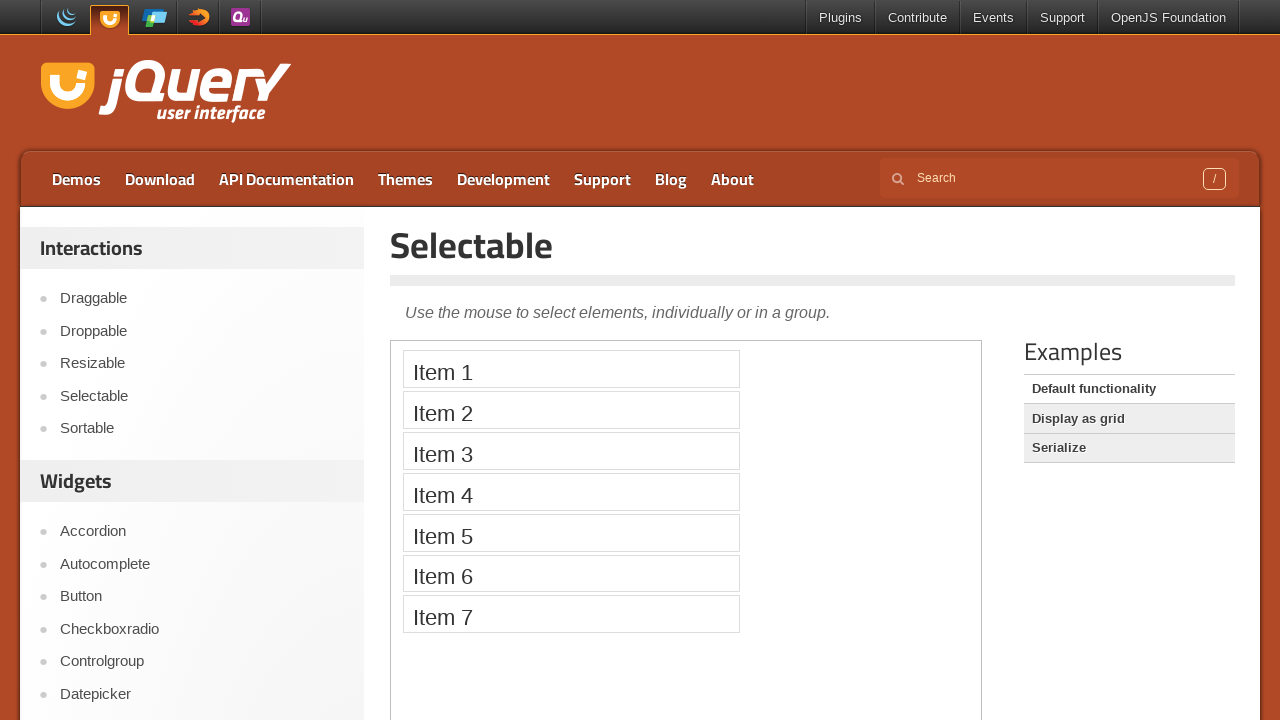

Located first selectable item (li[1])
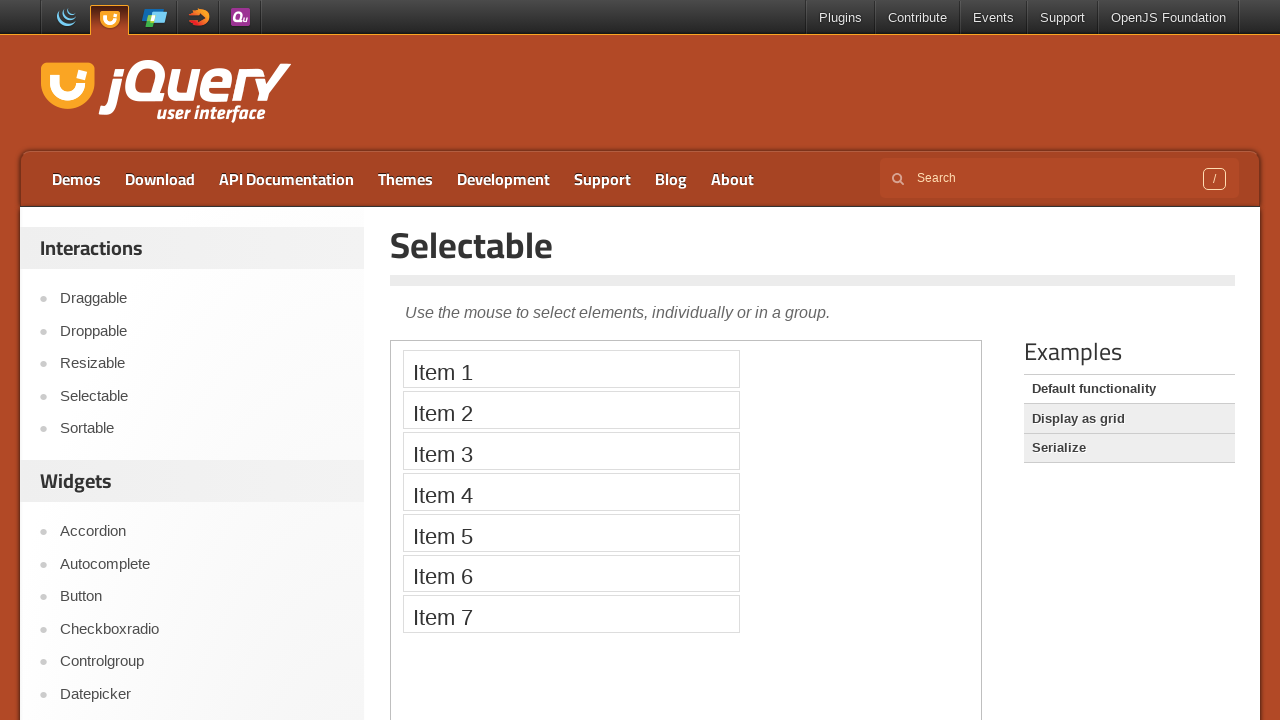

Located sixth selectable item (li[6])
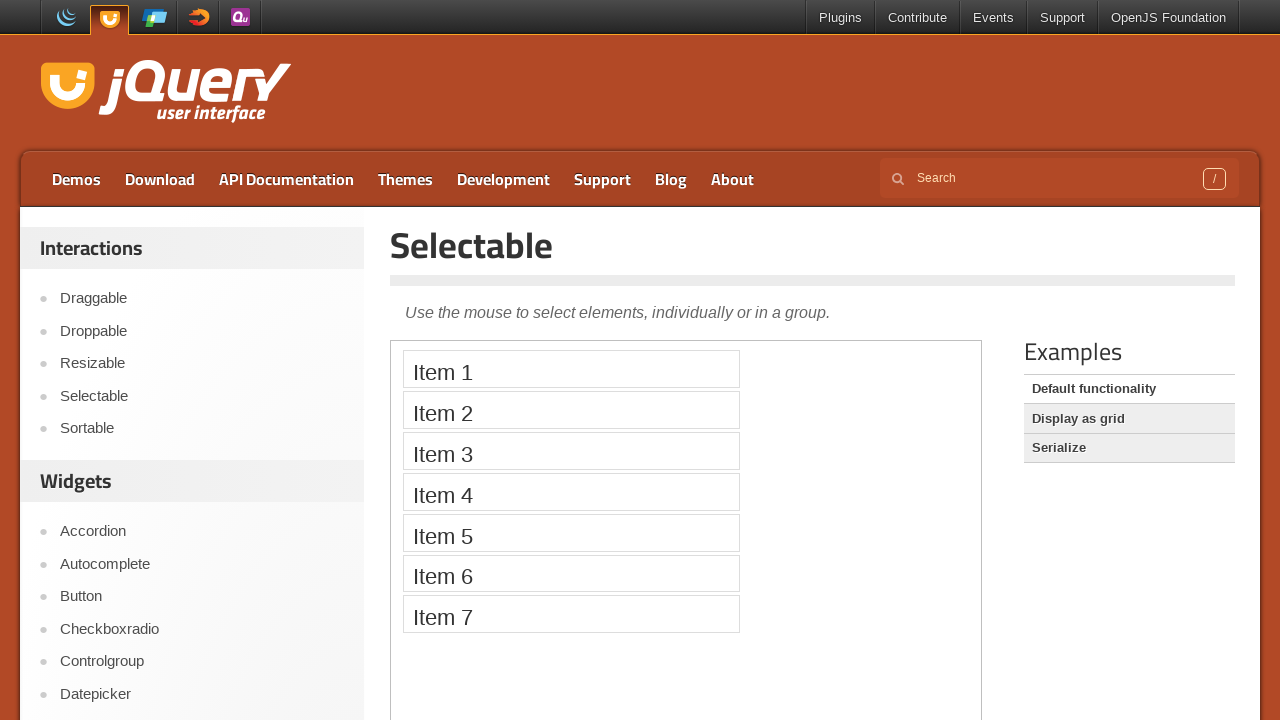

First selectable item became visible
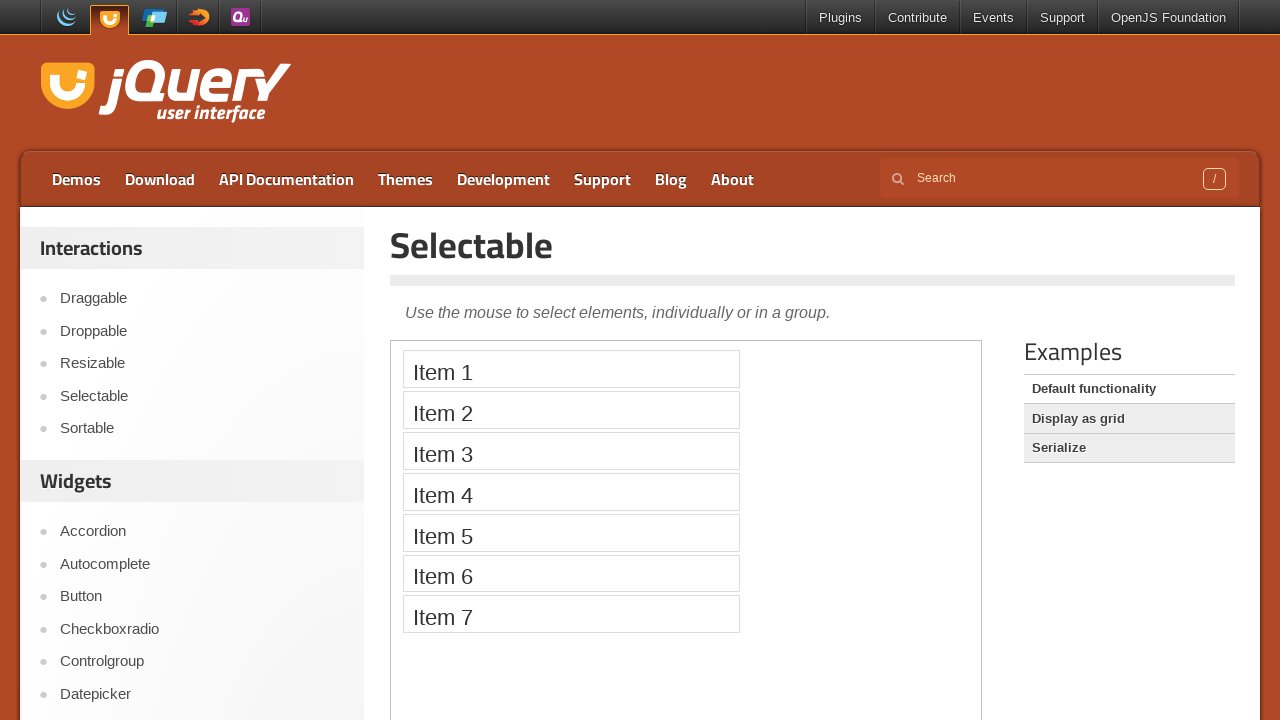

Retrieved bounding box for first selectable item
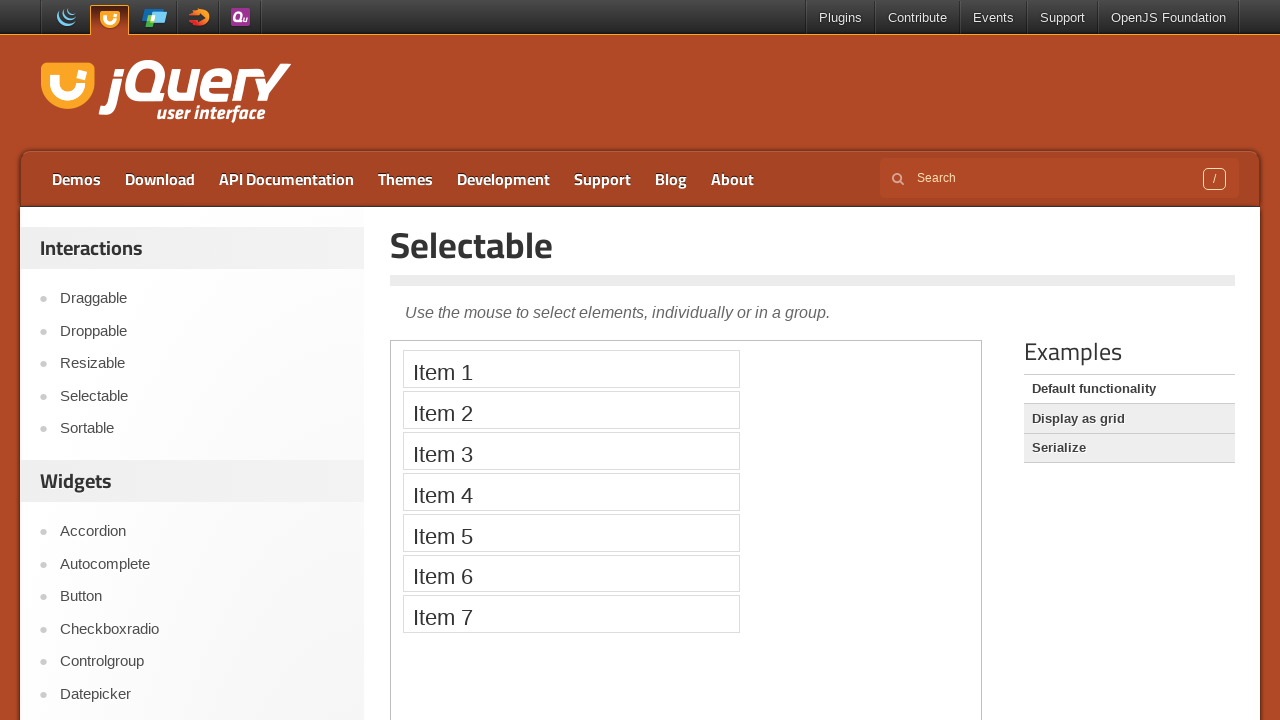

Retrieved bounding box for sixth selectable item
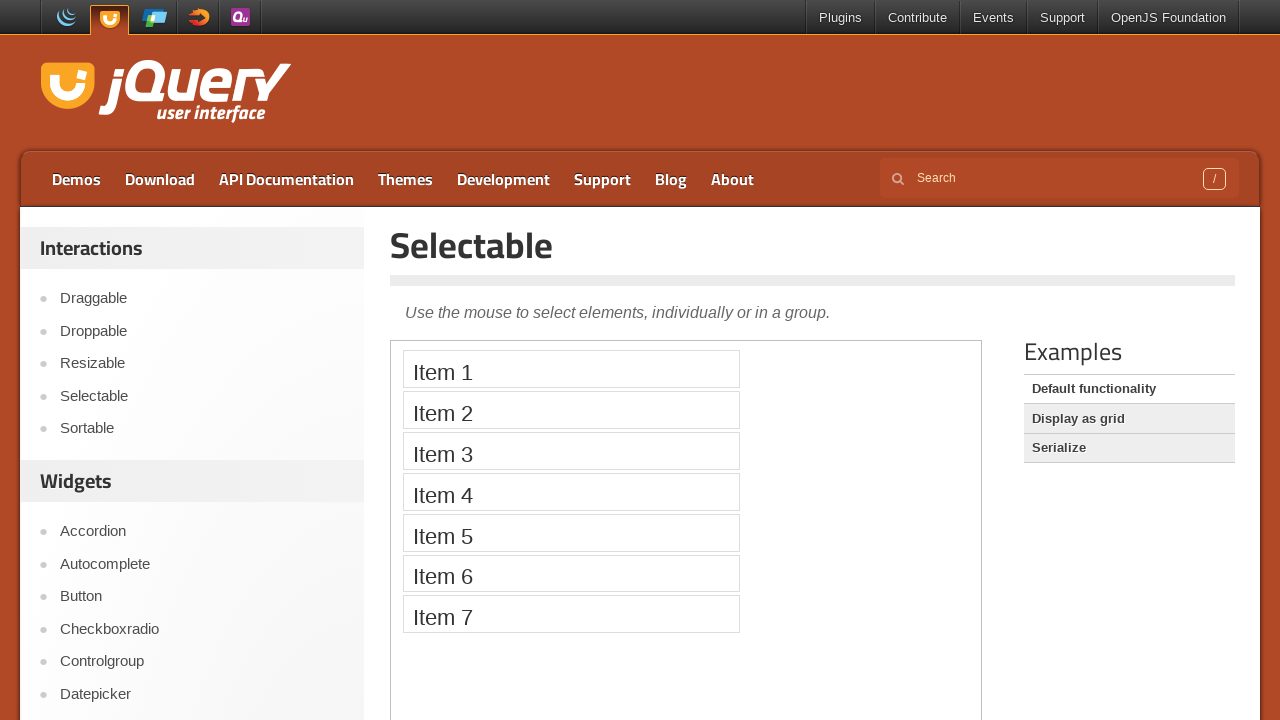

Moved mouse to center of first selectable item at (571, 369)
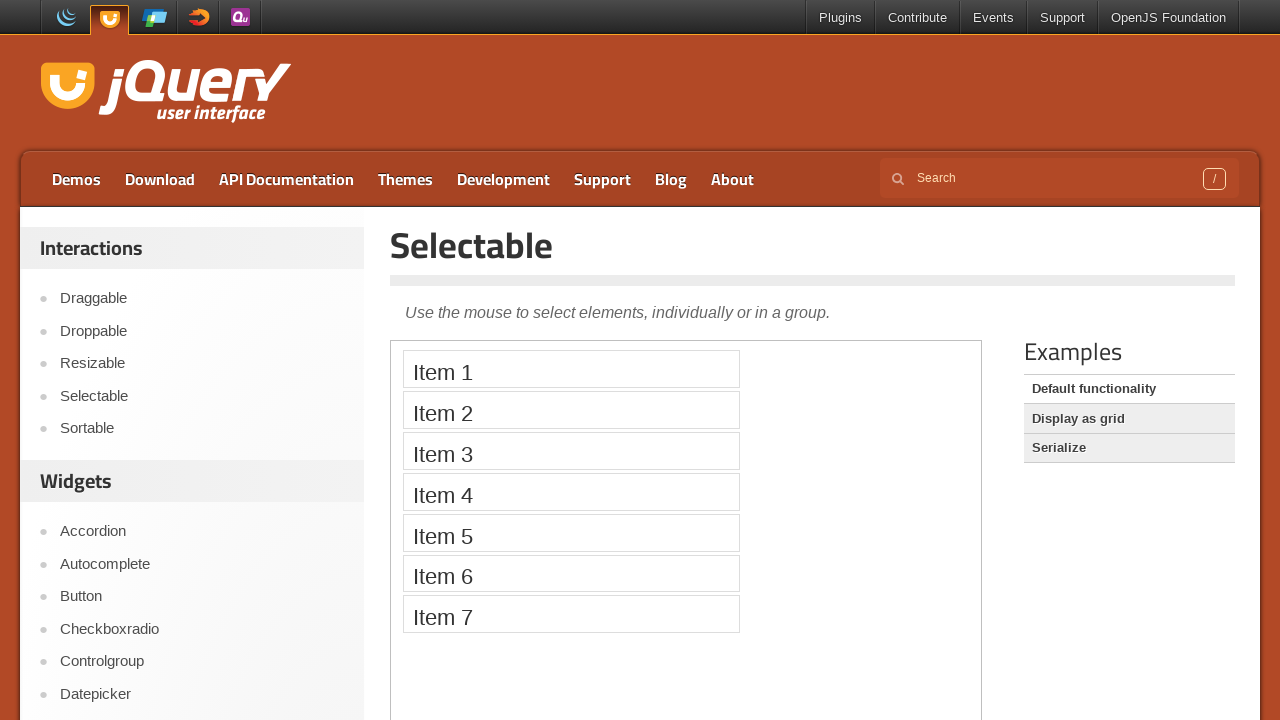

Pressed mouse button down to start drag at (571, 369)
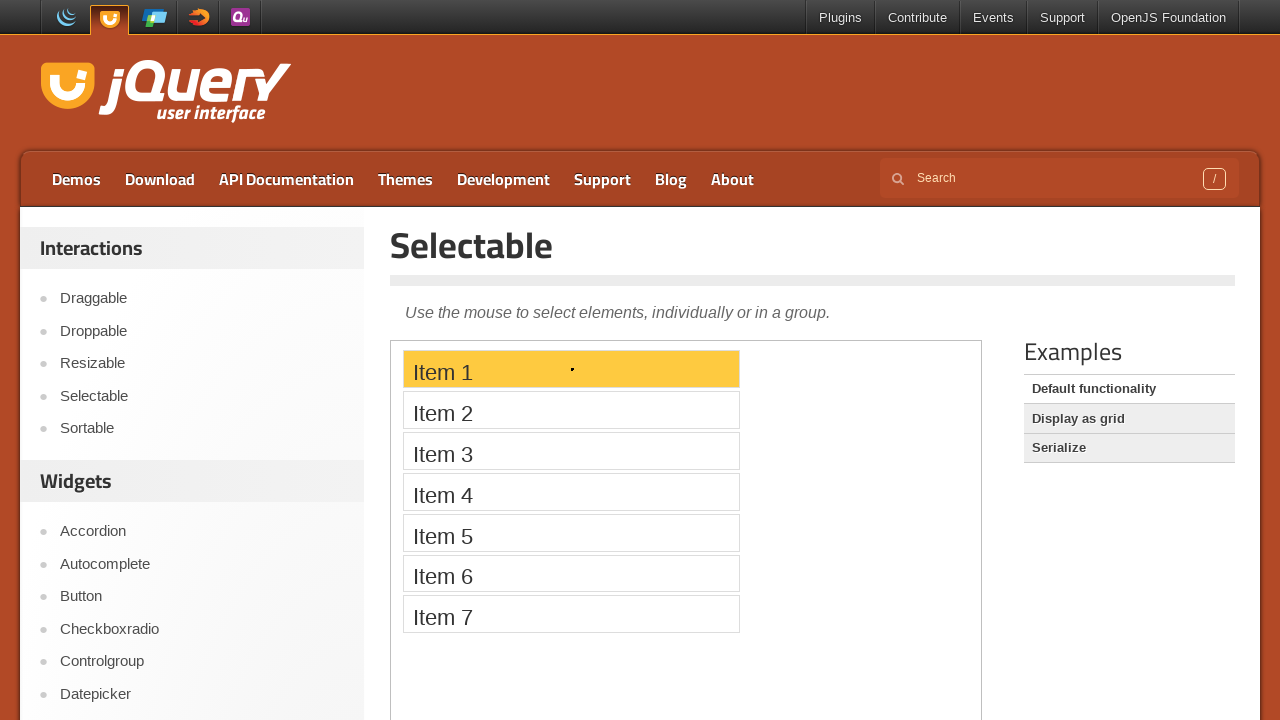

Dragged mouse to center of sixth selectable item at (571, 573)
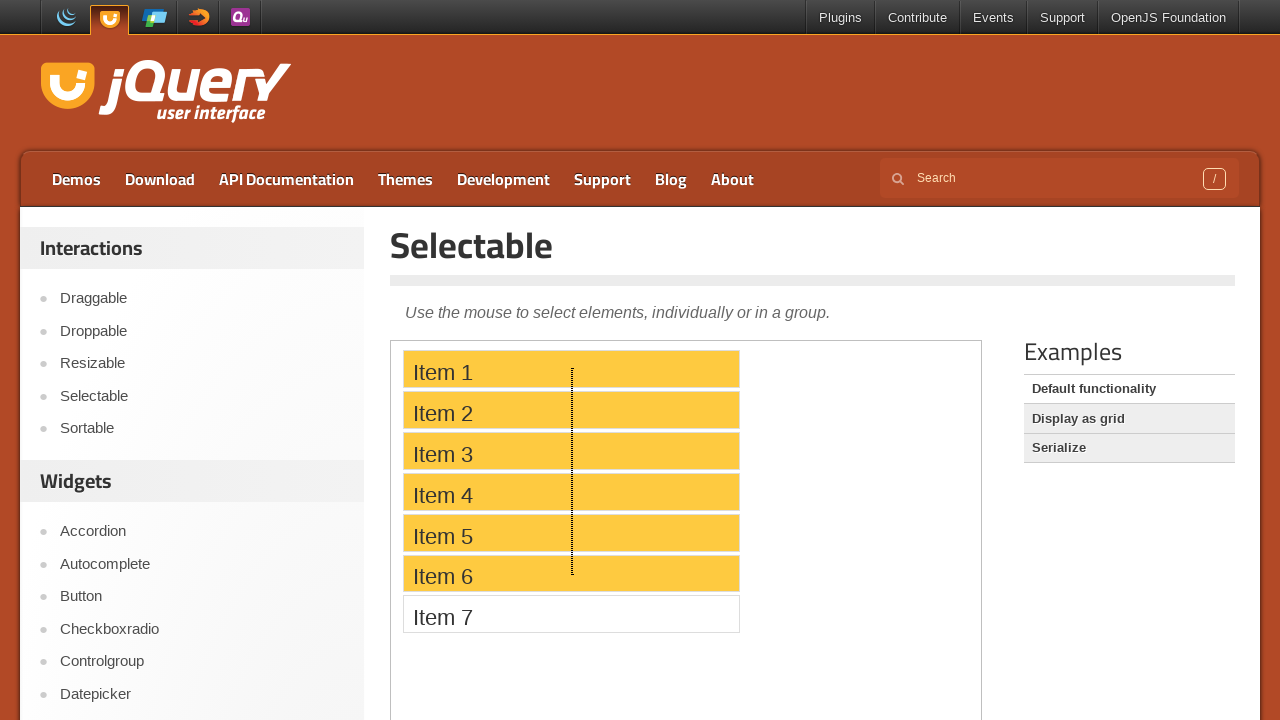

Released mouse button to complete selection of multiple items at (571, 573)
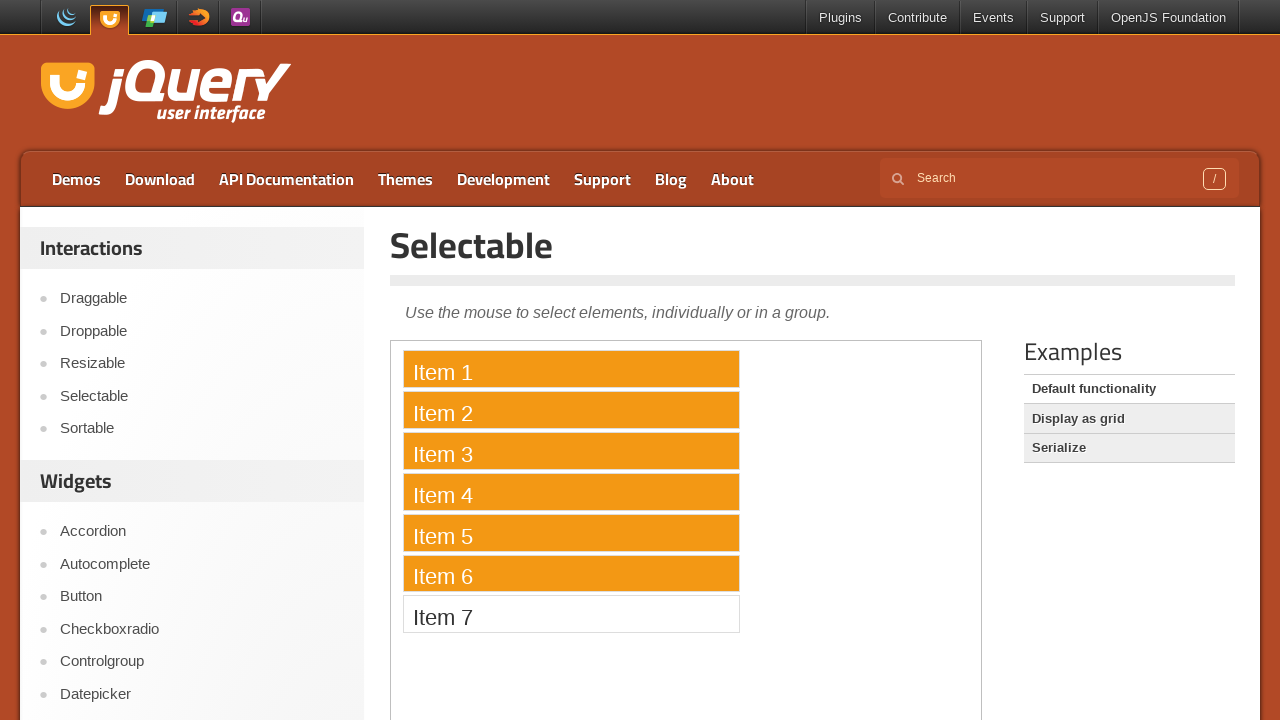

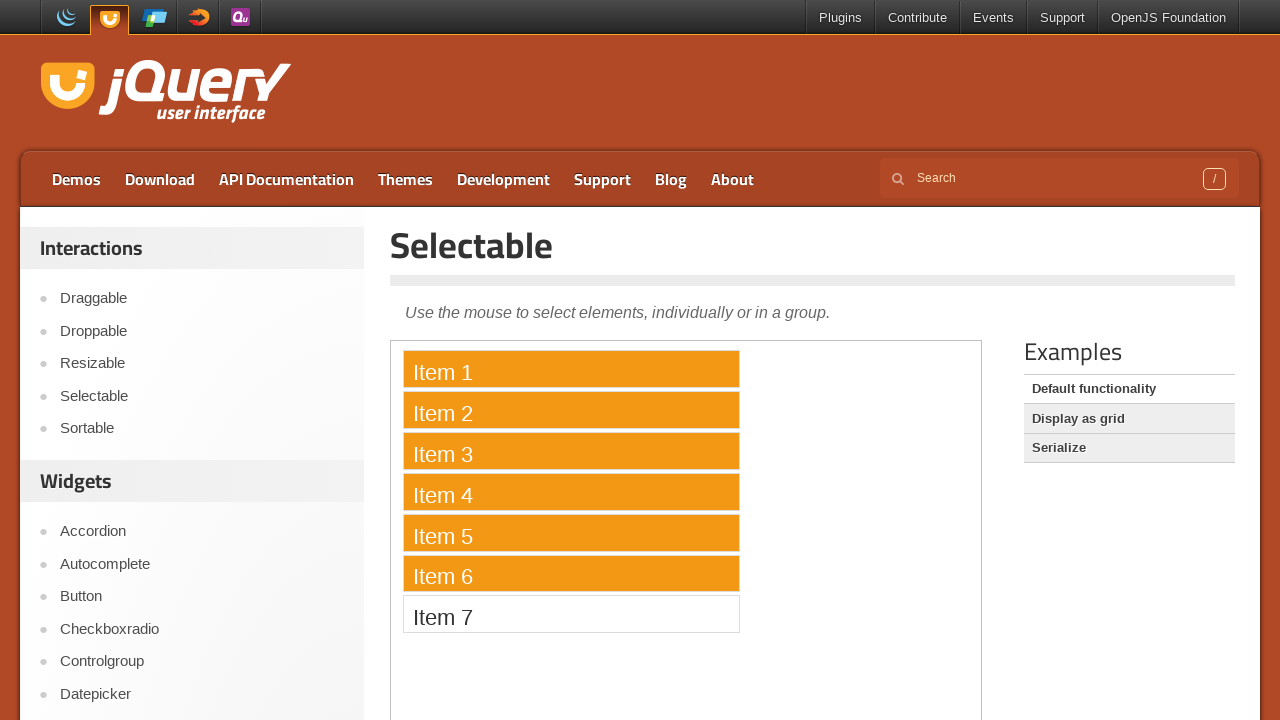